Clicks on a radio button option on the design system radio buttons demo page

Starting URL: https://designsystem.digital.gov/components/radio-buttons/

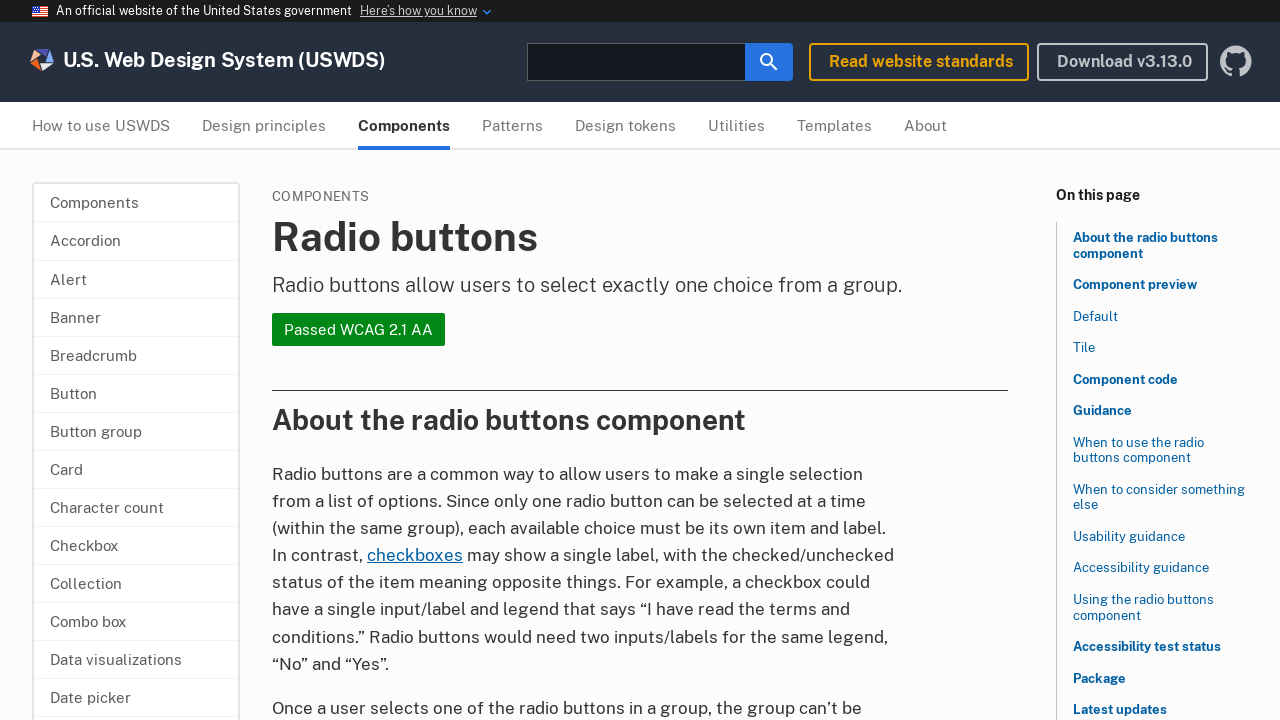

Navigated to the design system radio buttons demo page
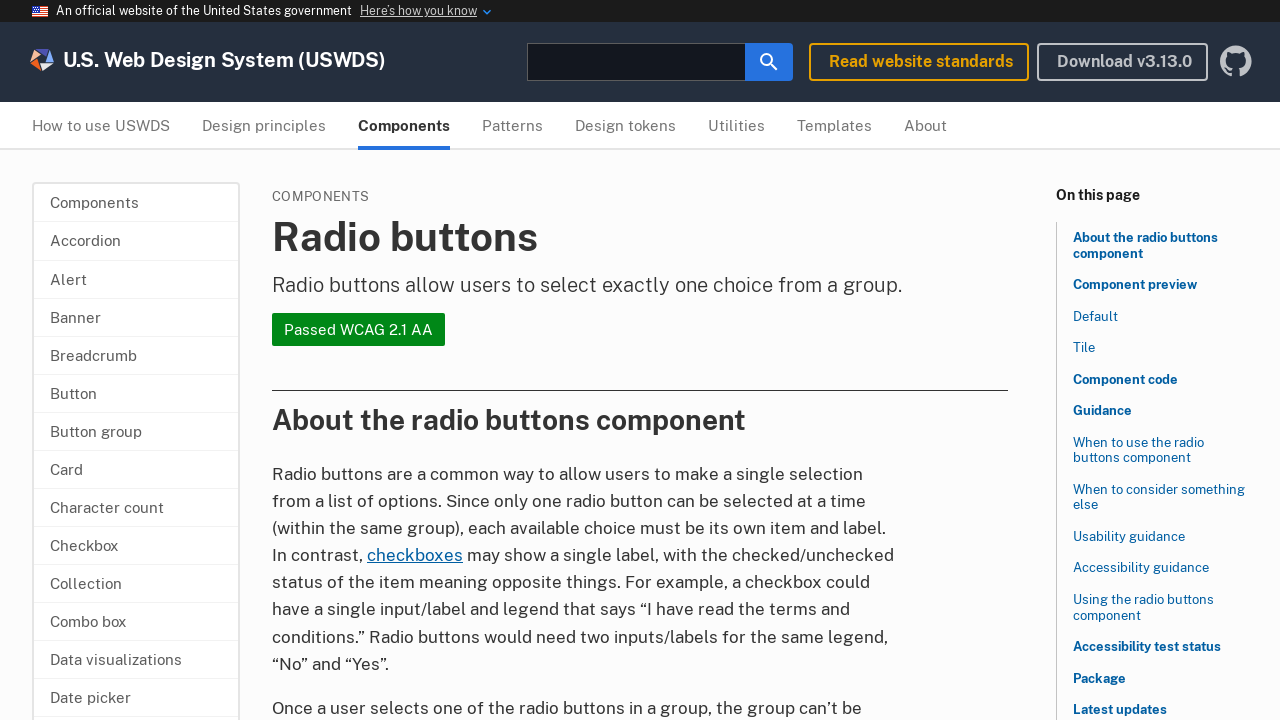

Clicked on the radio button label for Washington selection at (452, 360) on xpath=//label[@for='historical-washington-2']
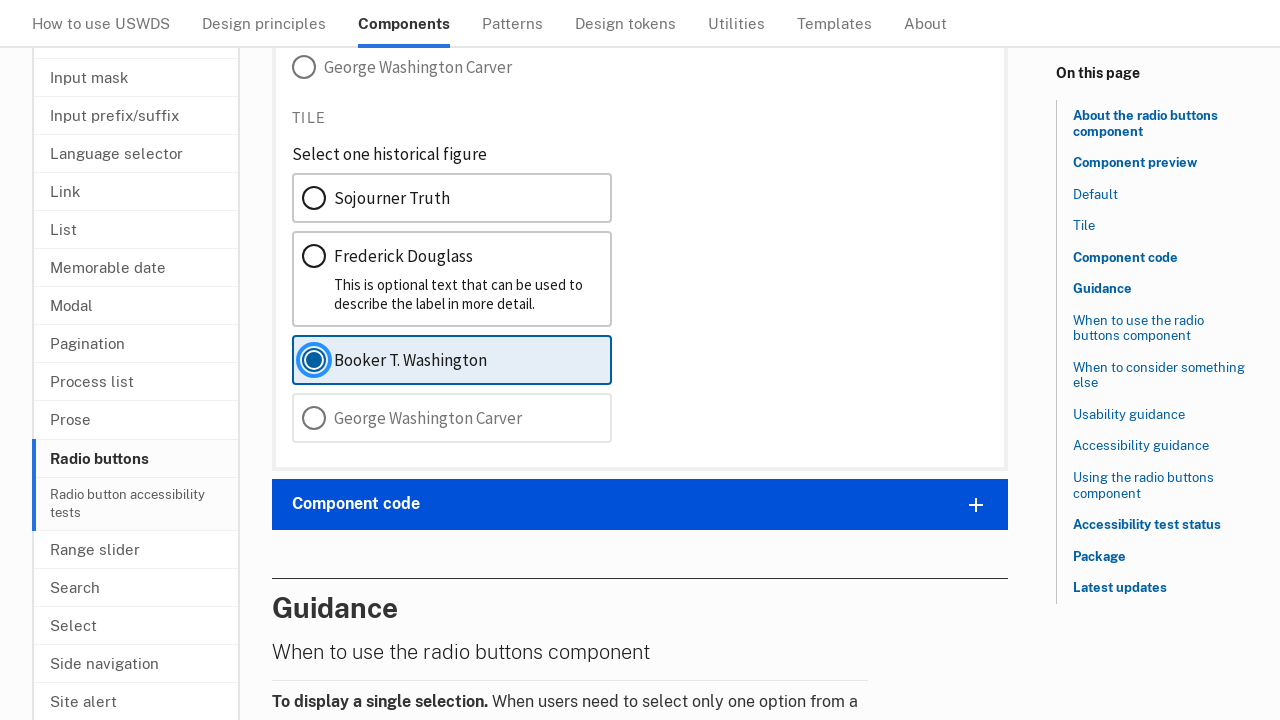

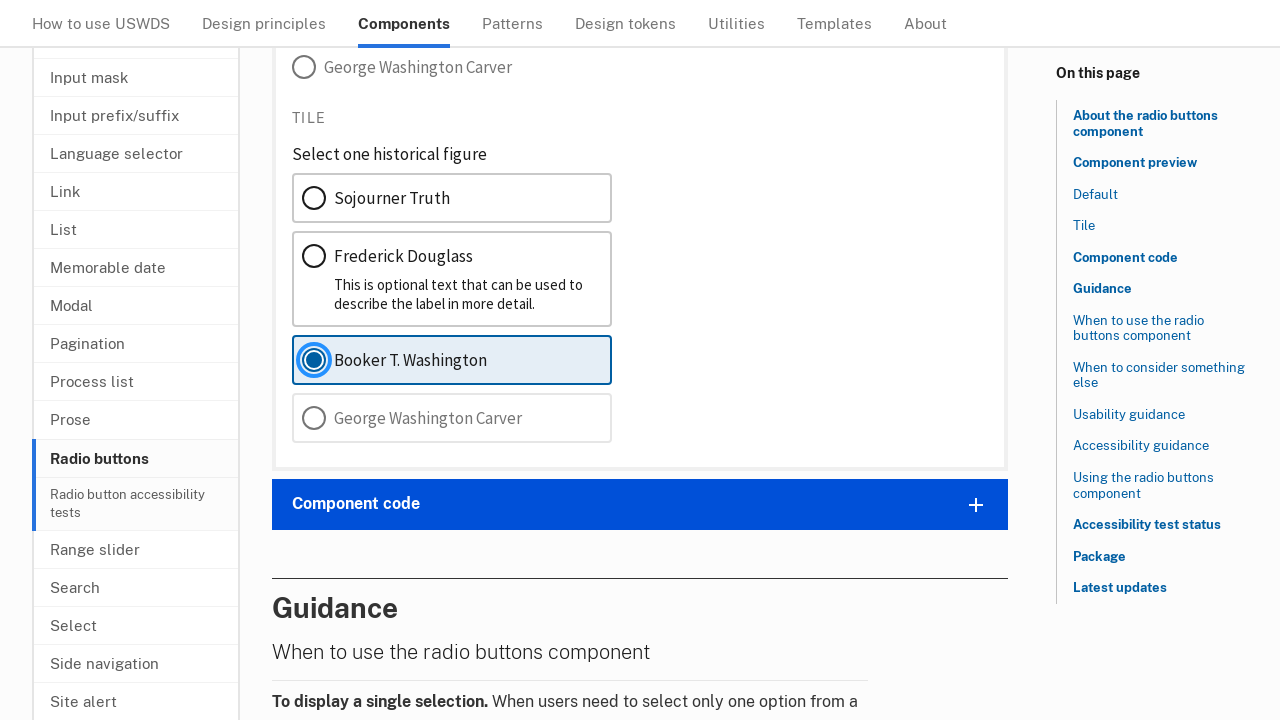